Tests multi-tab functionality by clicking a link that opens in a new tab and waiting for the new page to load

Starting URL: https://freelance-learn-automation.vercel.app/signup

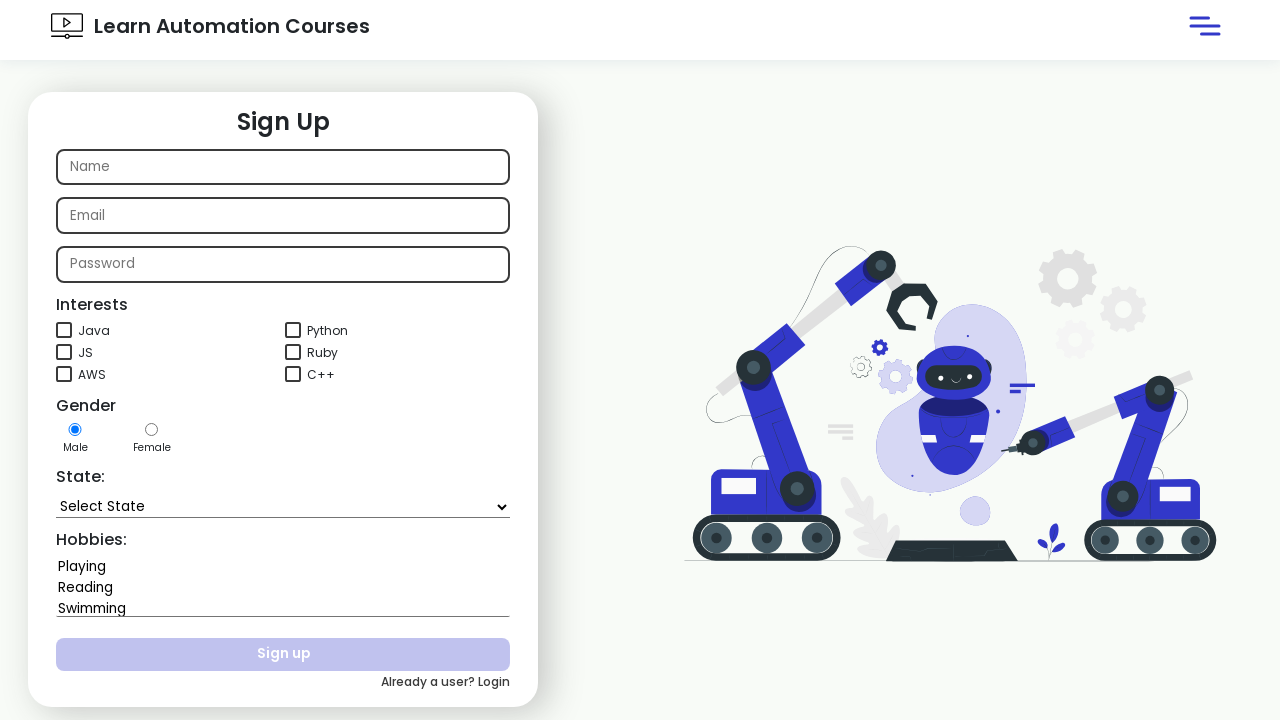

Clicked link that opens in new tab (target='_blank') at (1219, 692) on xpath=//a[@target="_blank"][4]
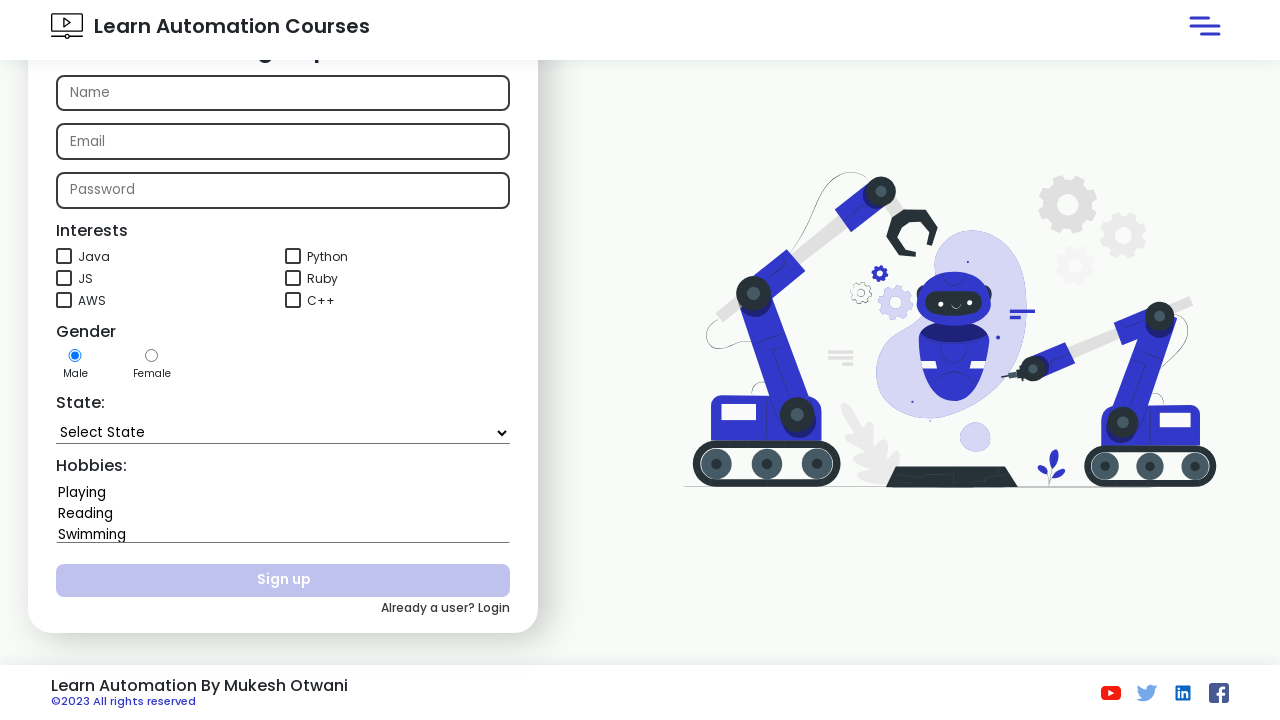

New page opened and captured
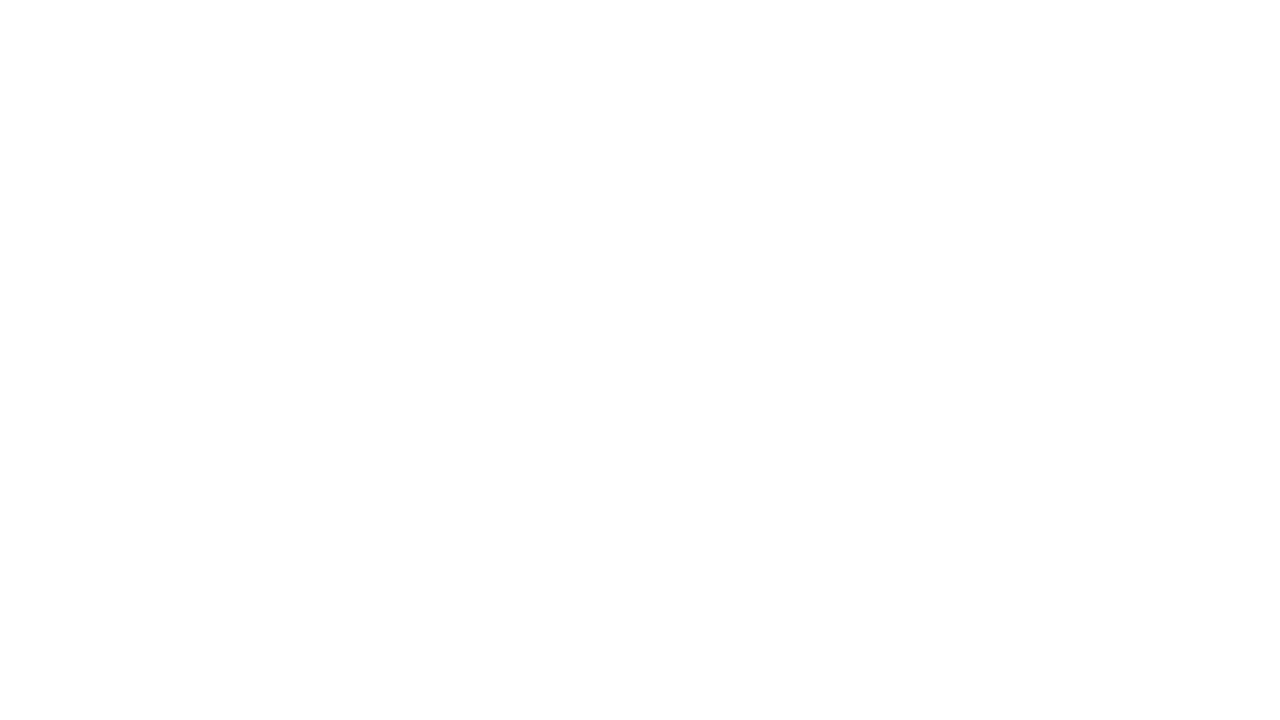

New page finished loading
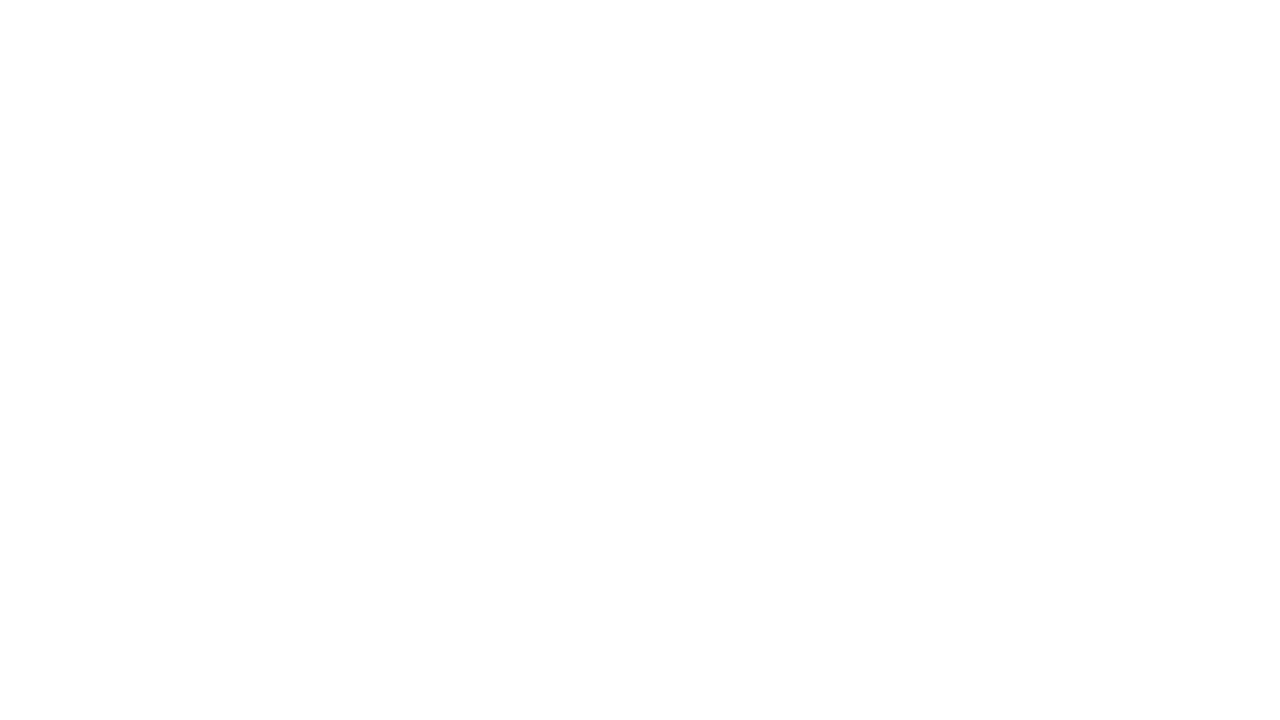

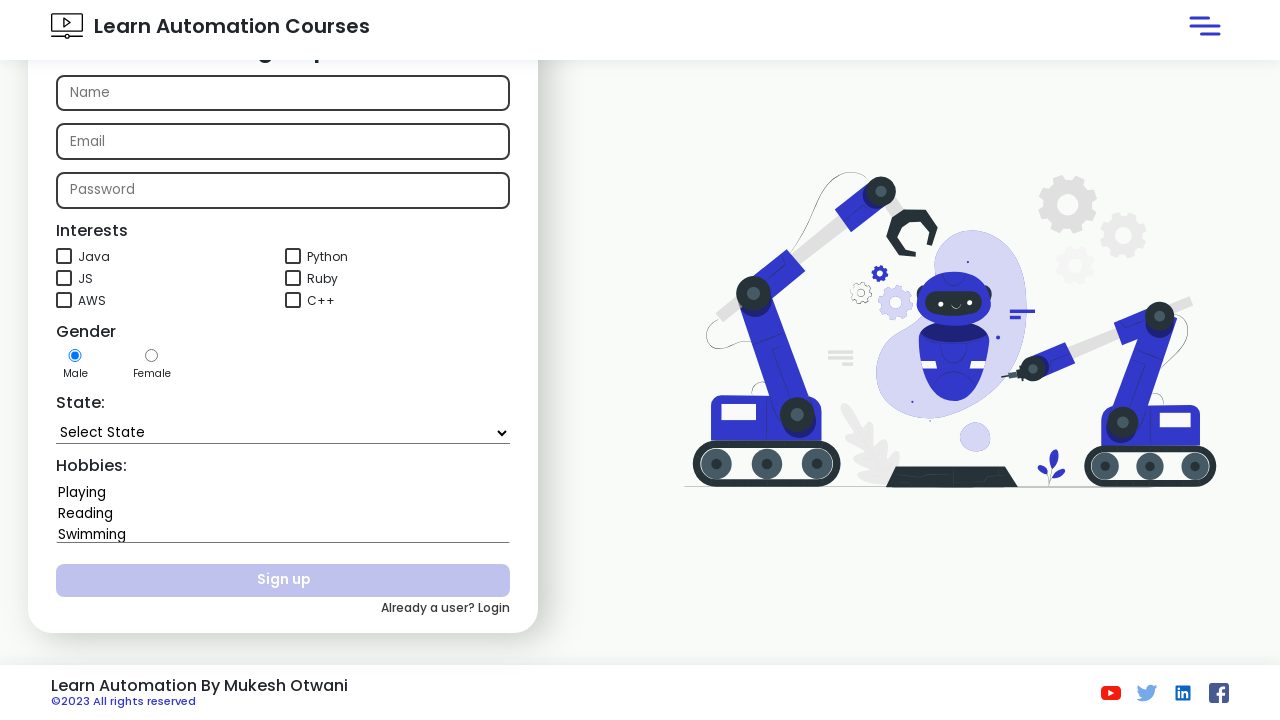